Searches for a product containing "Beetroot" in the product list and adds it to the cart

Starting URL: https://rahulshettyacademy.com/seleniumPractise/#/

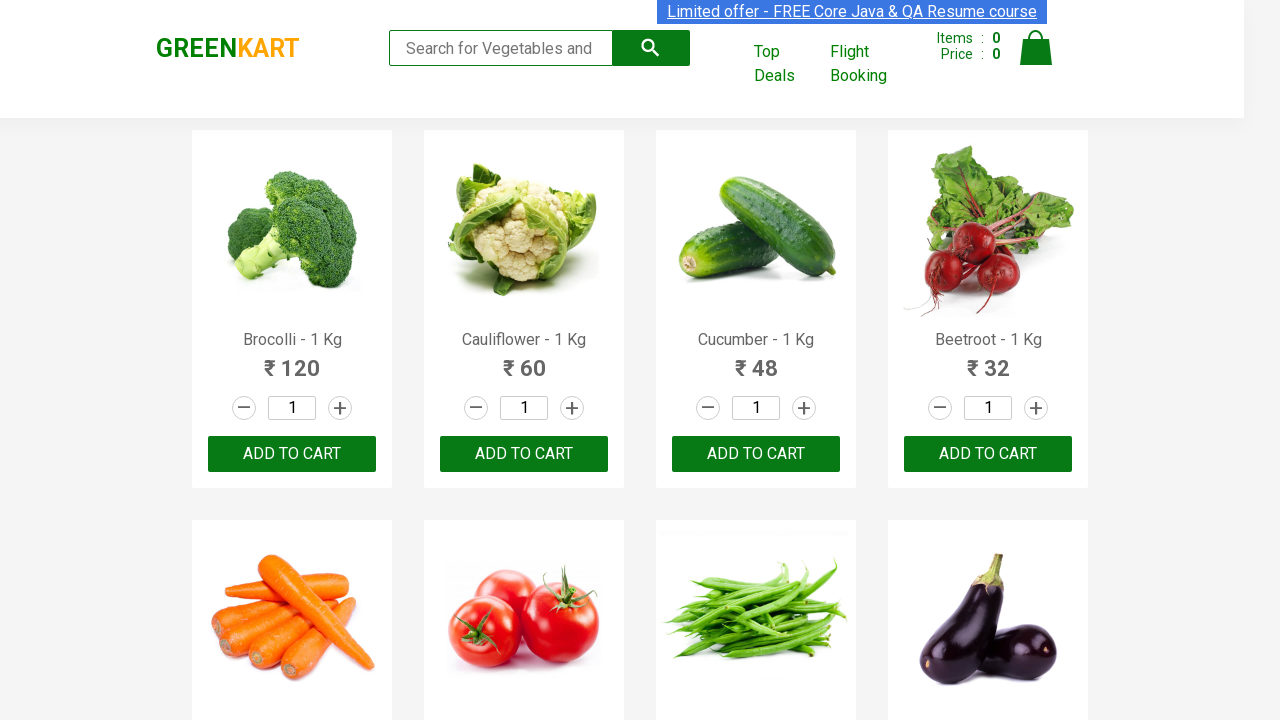

Retrieved all product names from the product list
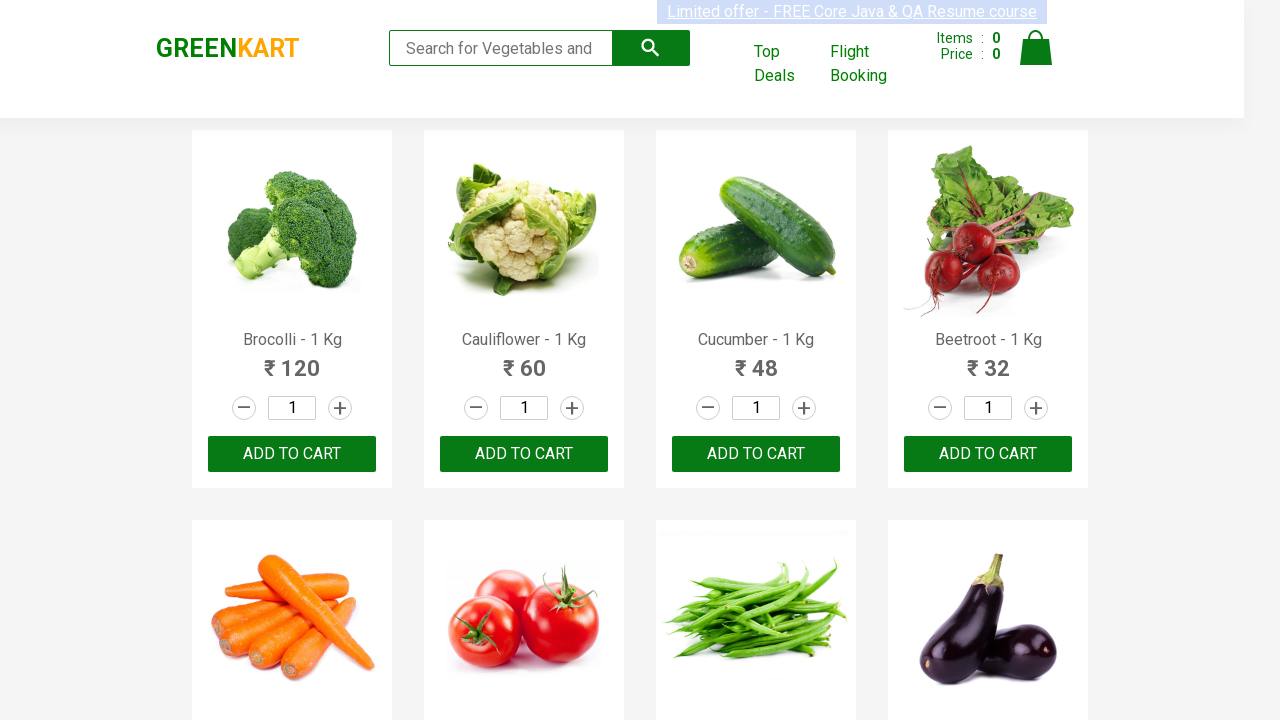

Retrieved all 'ADD TO CART' buttons
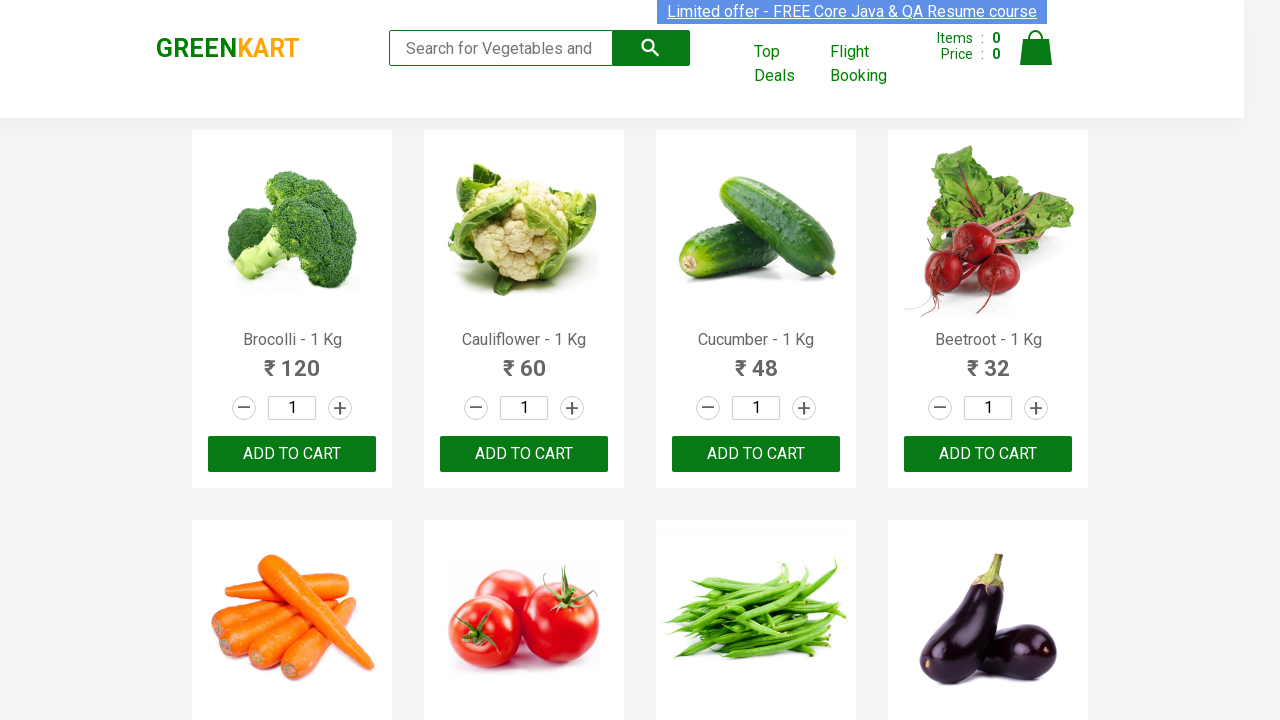

Found and clicked 'ADD TO CART' button for product: Beetroot - 1 Kg at (988, 454) on button:text('ADD TO CART') >> nth=3
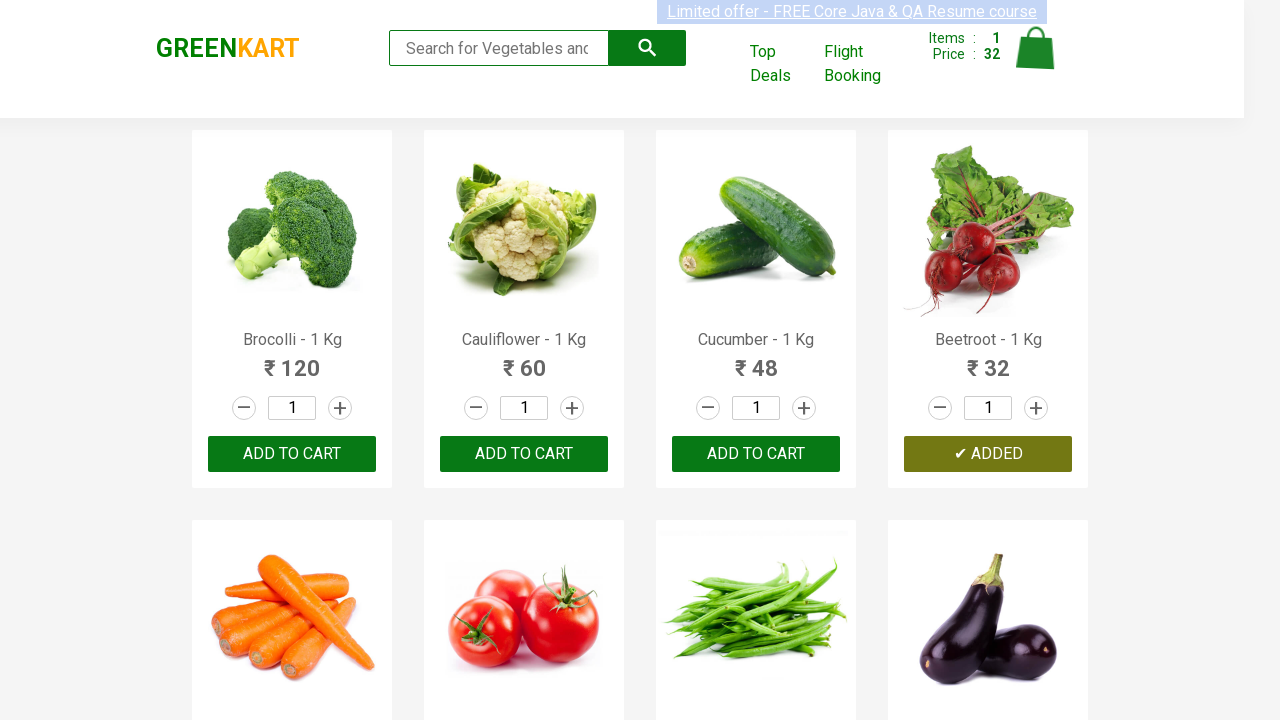

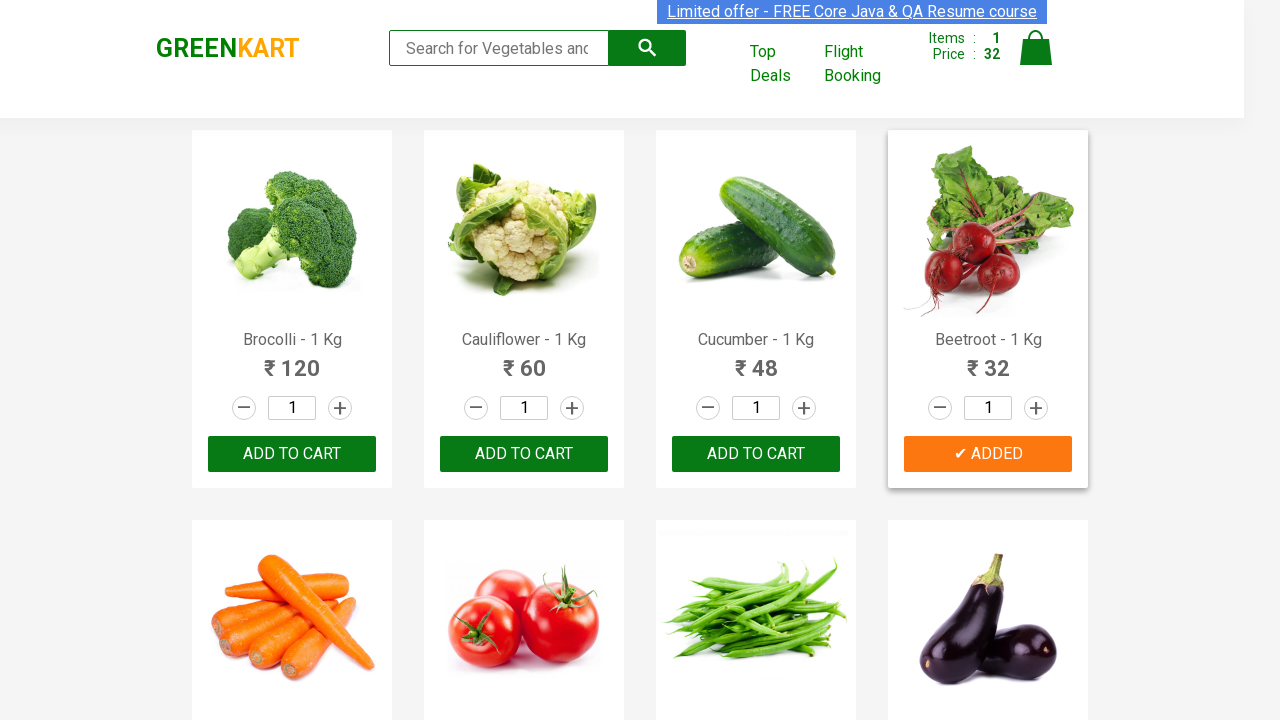